Tests multi-select dropdown functionality by selecting multiple options using different methods (visible text, index, and value), then deselecting one option

Starting URL: https://v1.training-support.net/selenium/selects

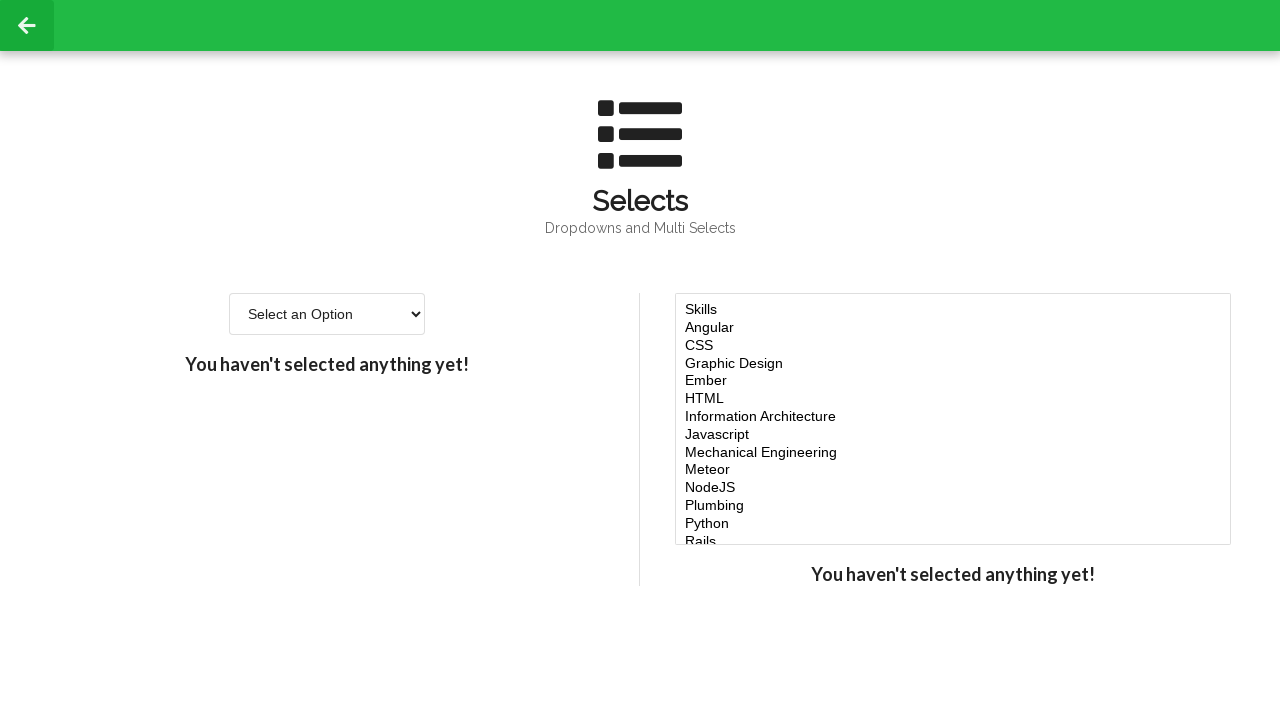

Located multi-select dropdown element
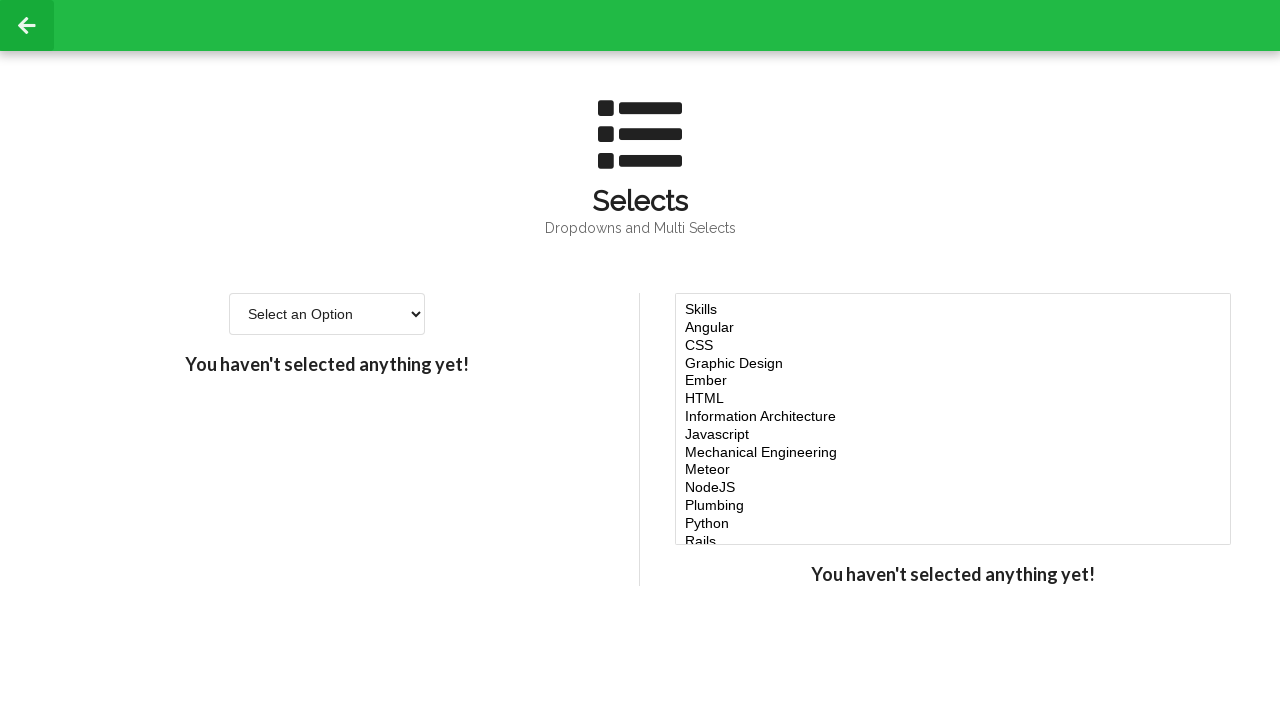

Selected 'Javascript' option using visible text on #multi-select
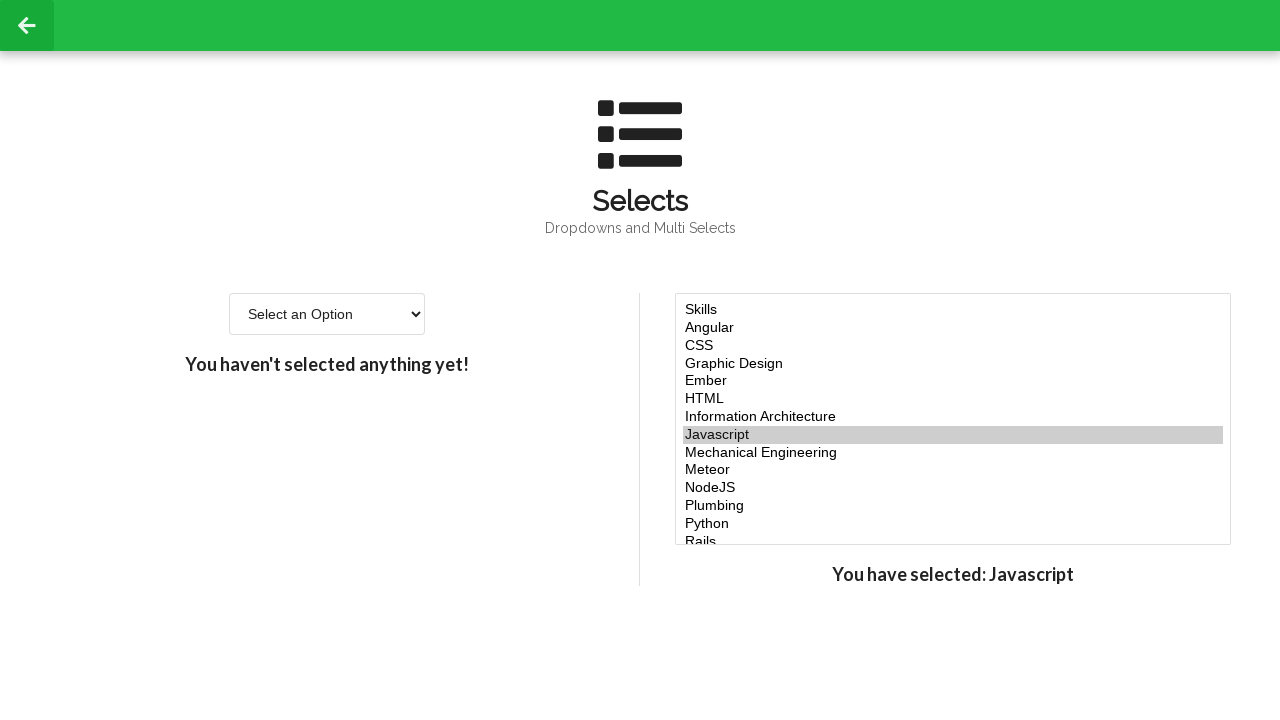

Selected option at index 4 on #multi-select
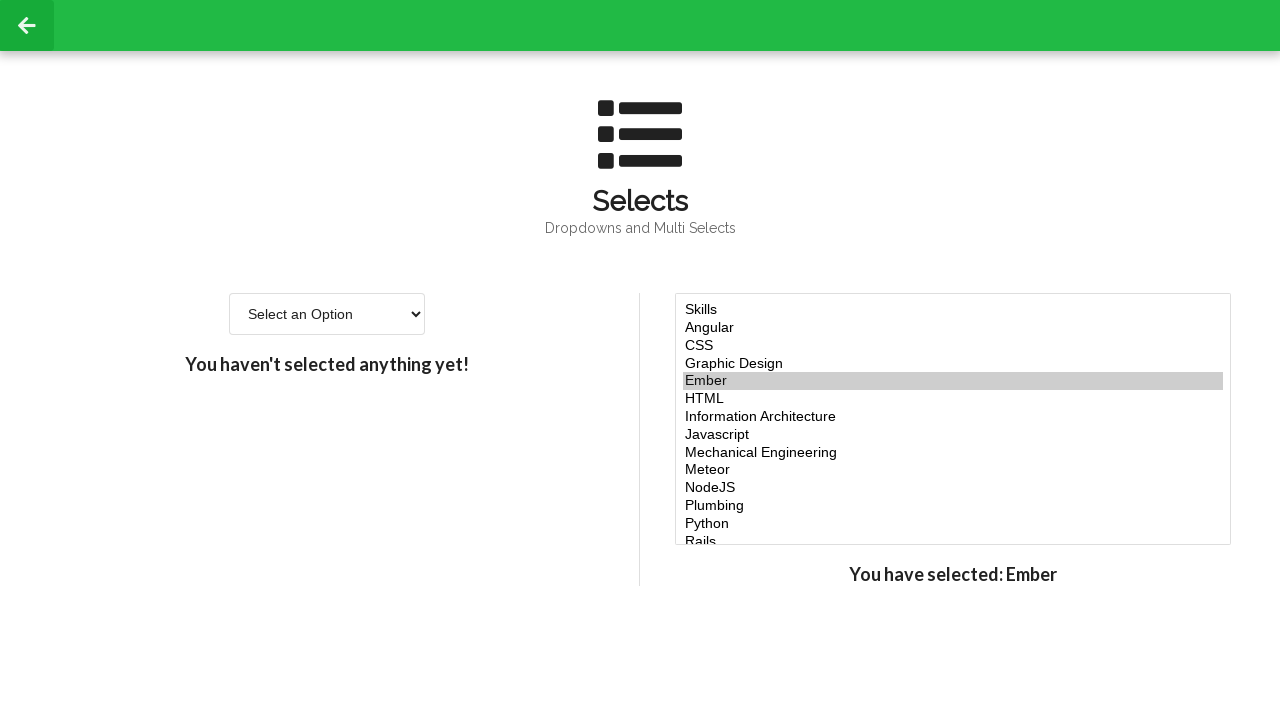

Selected option at index 5 on #multi-select
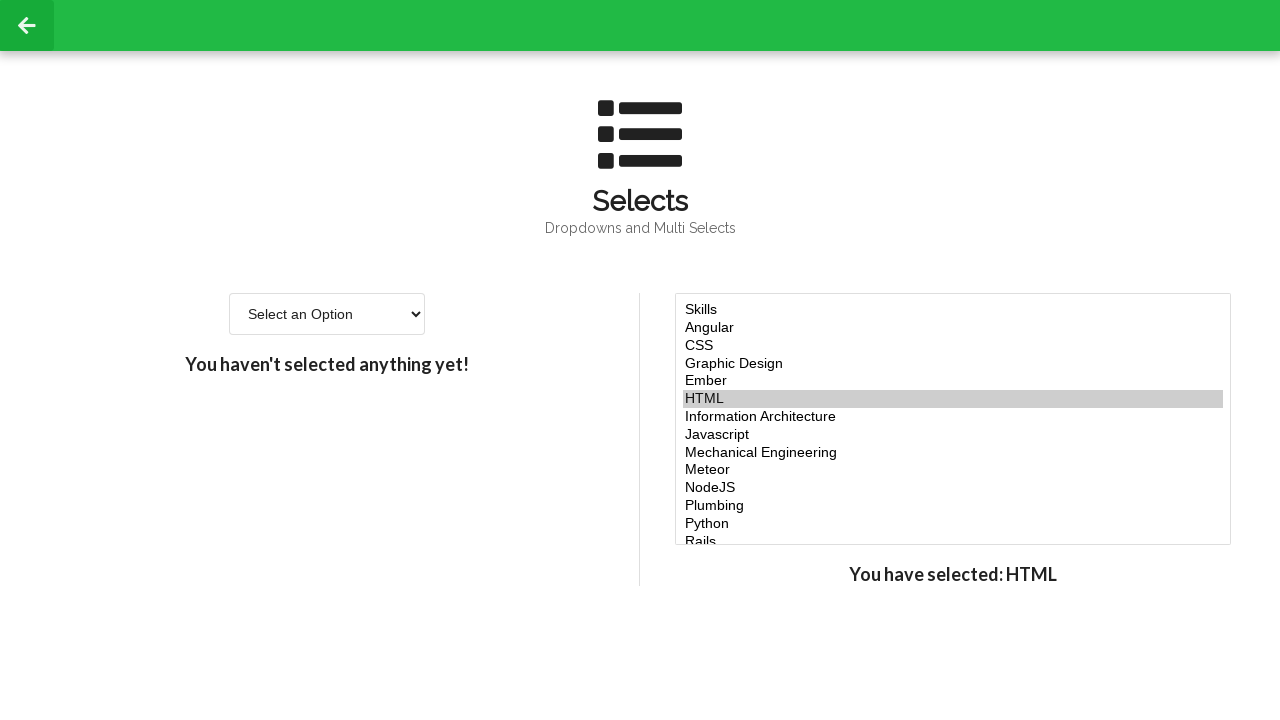

Selected option at index 6 on #multi-select
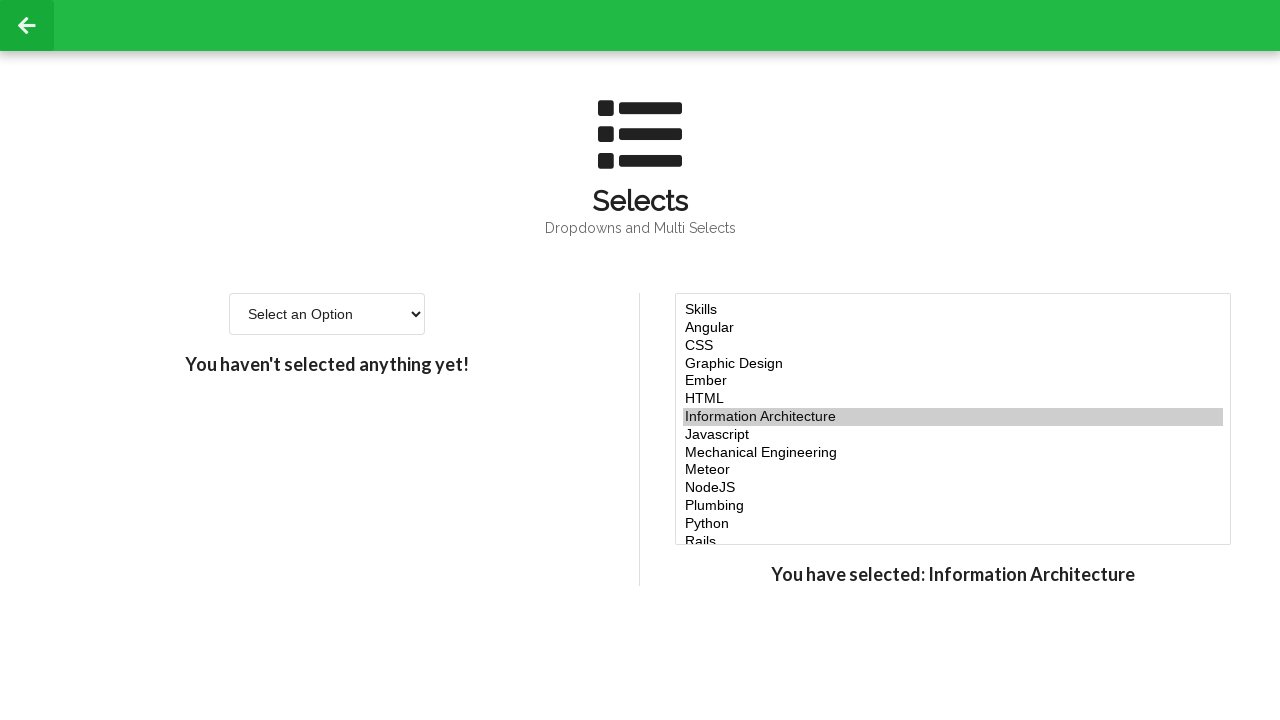

Selected 'NodeJS' option using value attribute on #multi-select
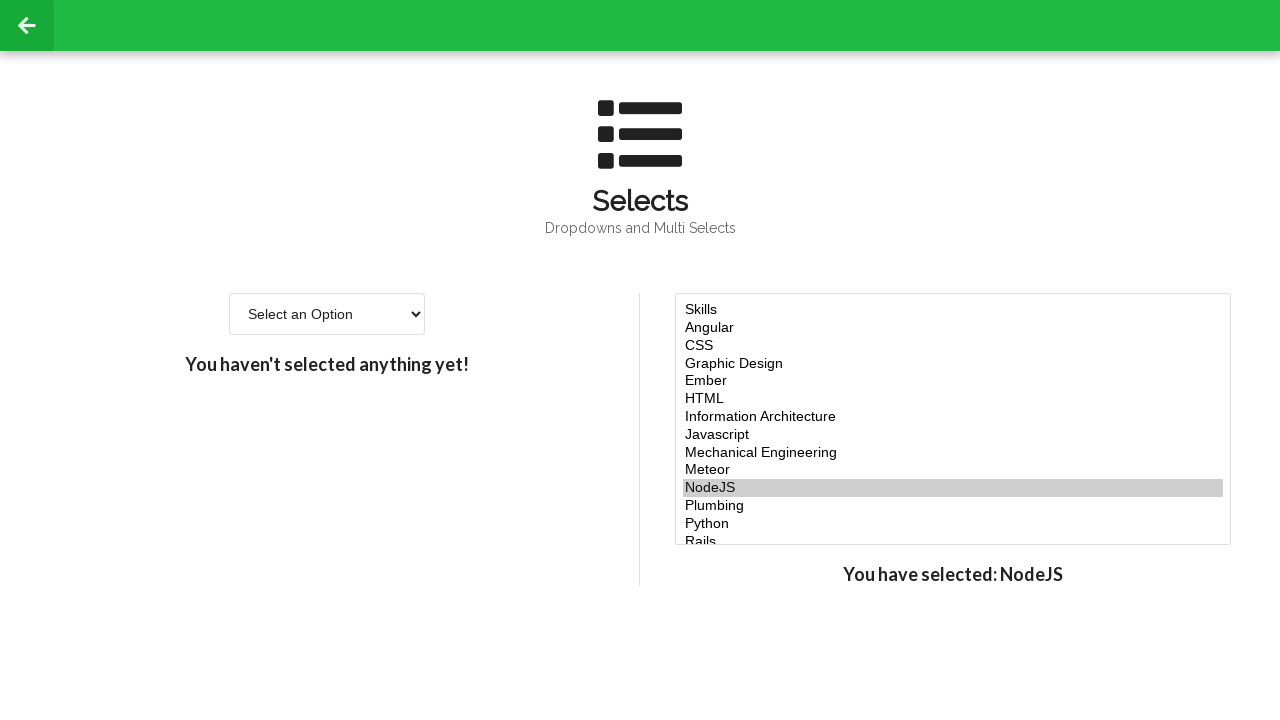

Located all checked options in multi-select
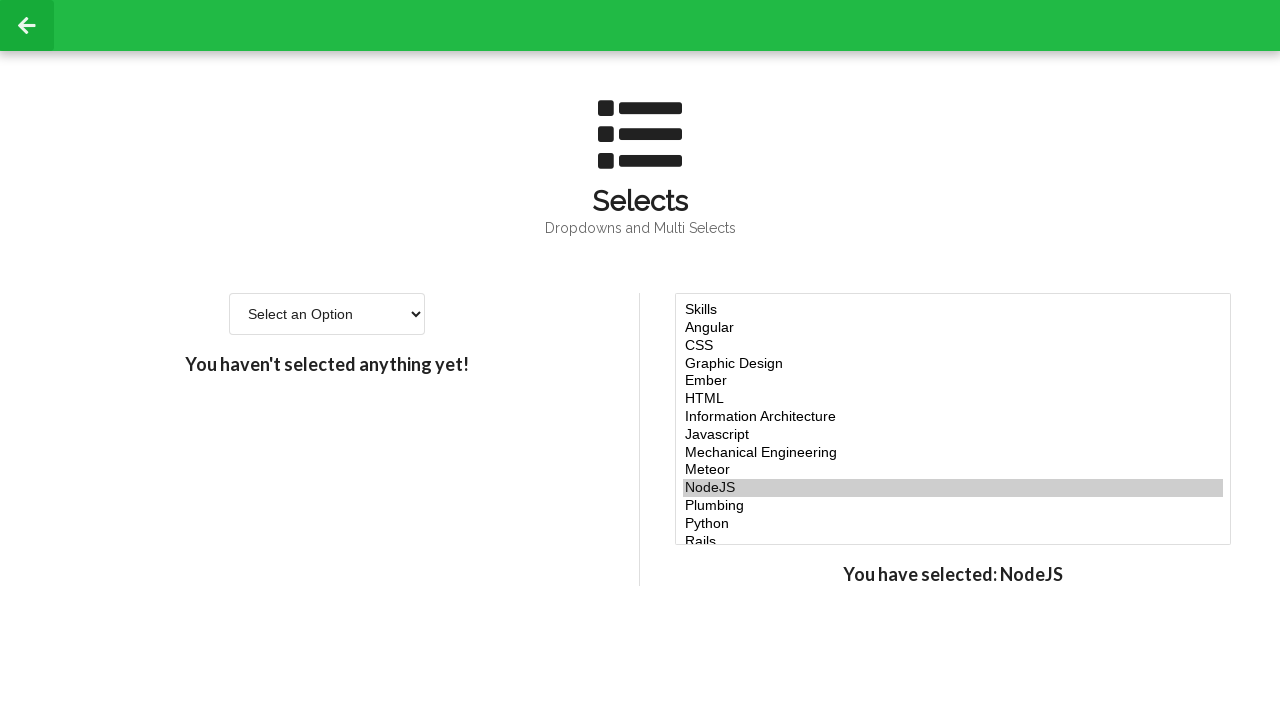

Waited for first selected option to be available
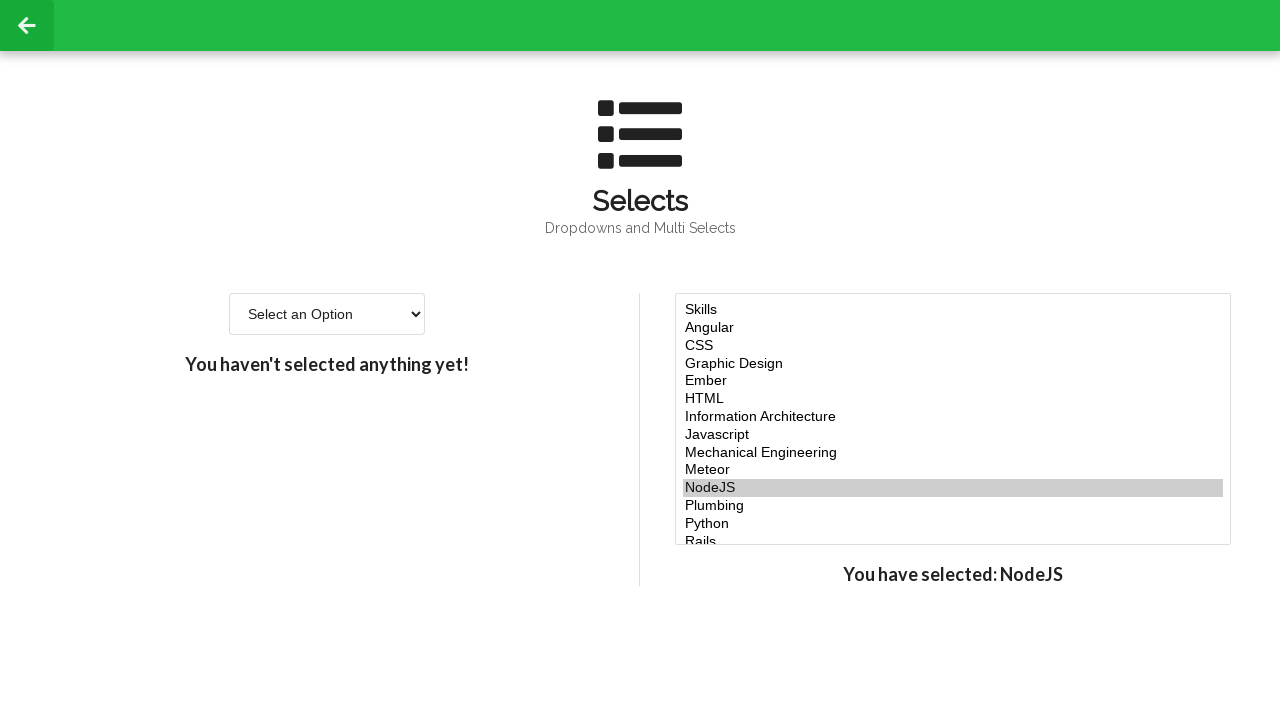

Retrieved all currently selected option values
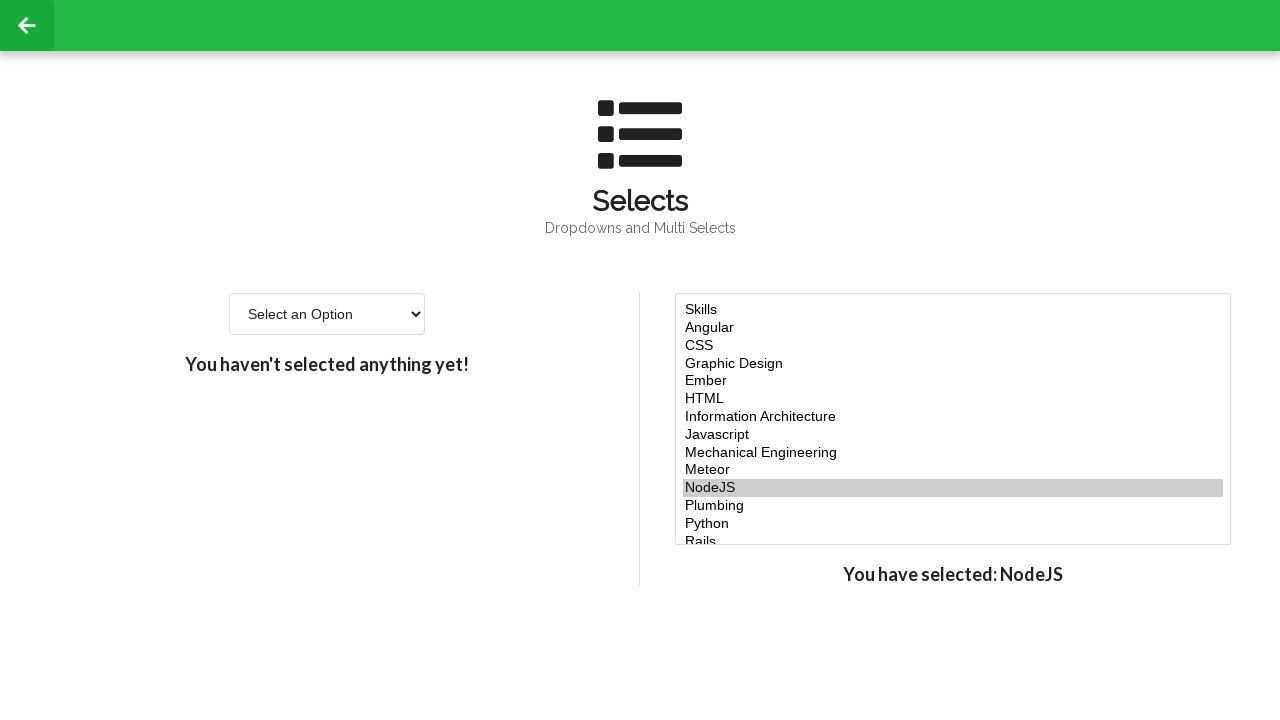

Retrieved value attribute of option at index 5
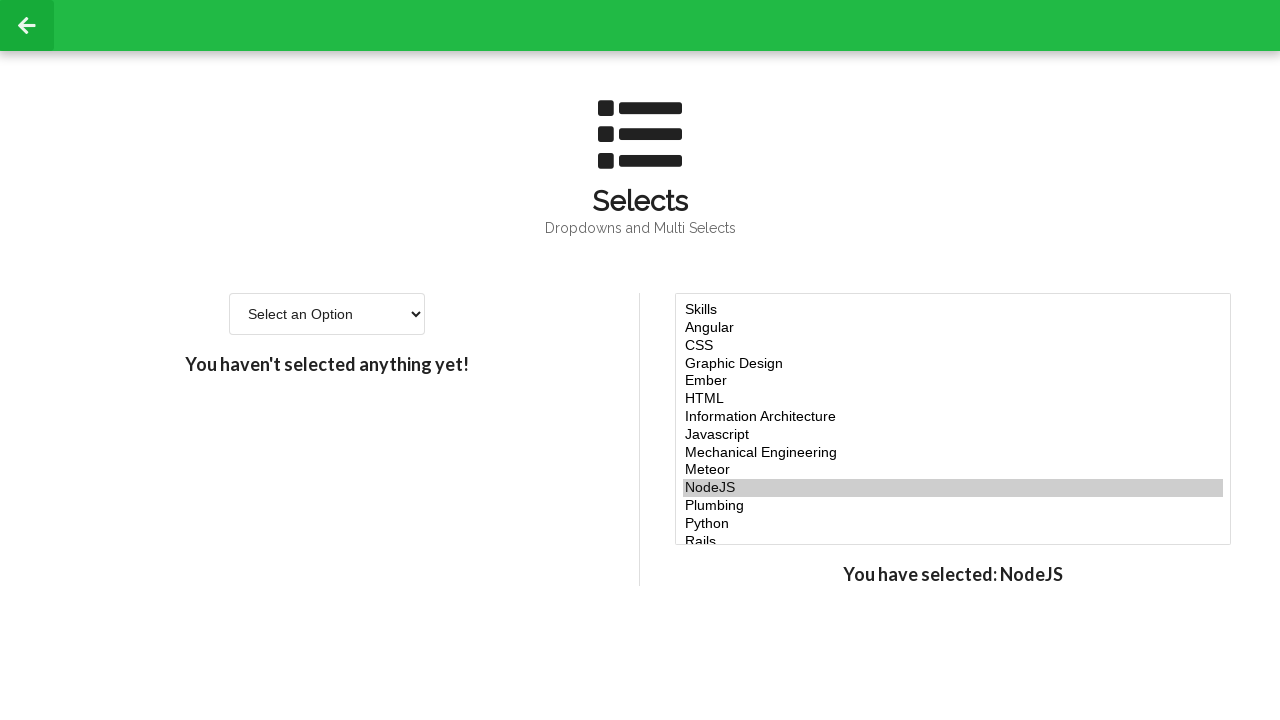

Filtered out the option at index 5 from selection list
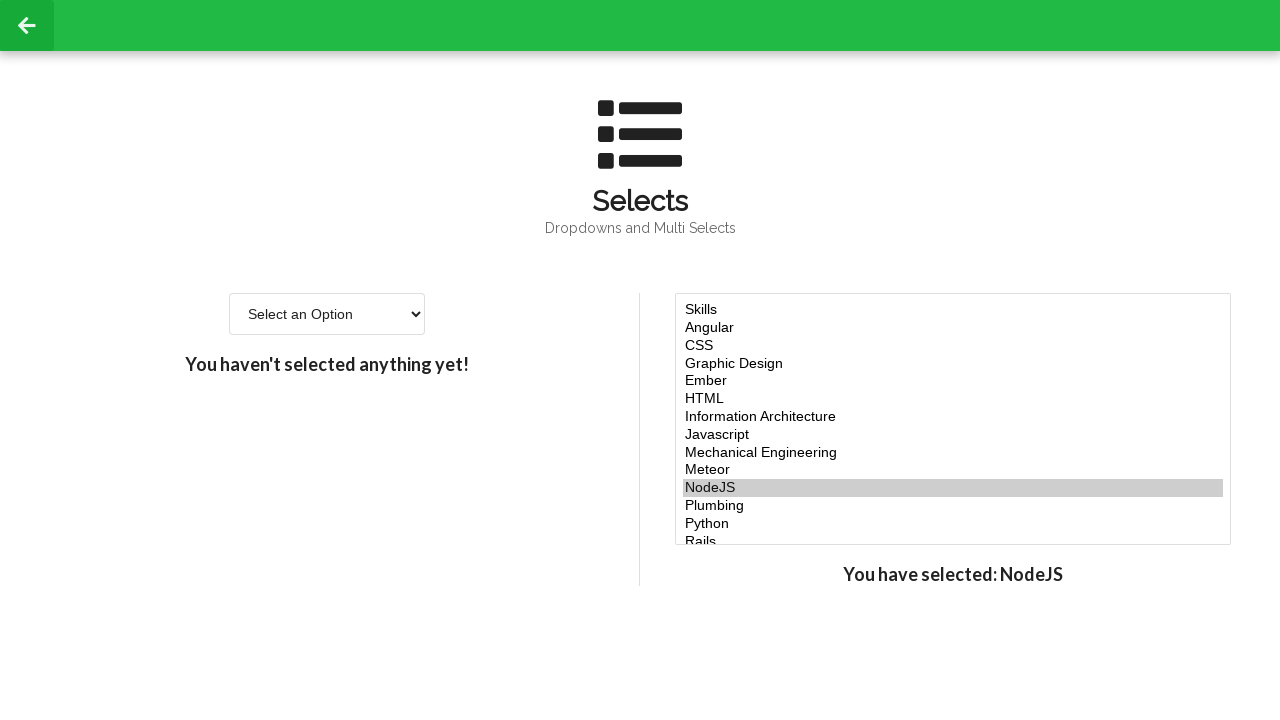

Deselected option at index 5 by reselecting without it on #multi-select
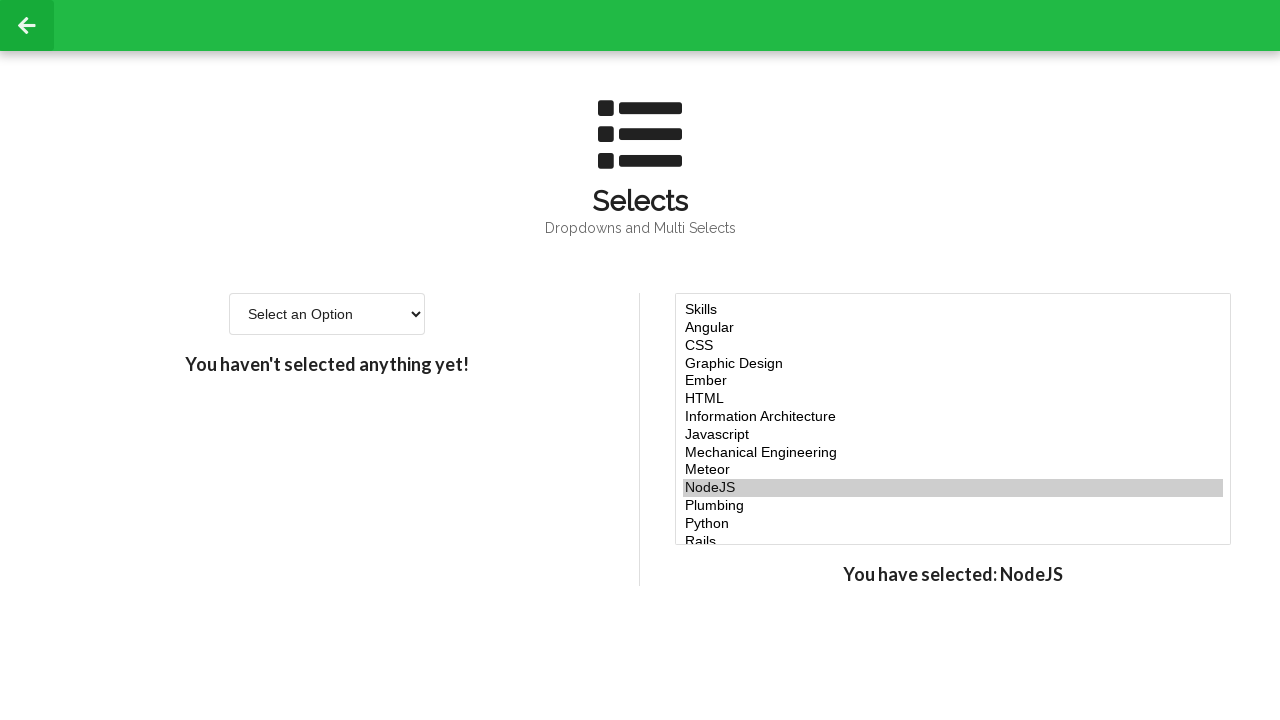

Waited 500ms for selection state to stabilize
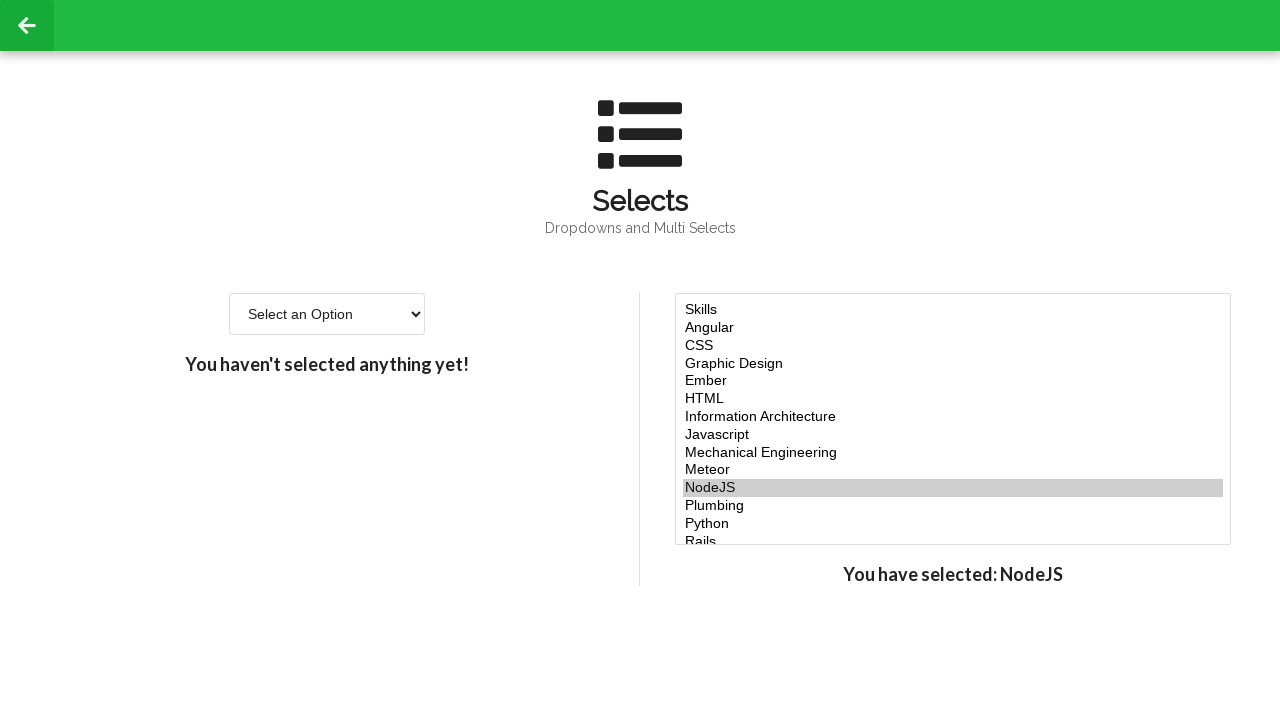

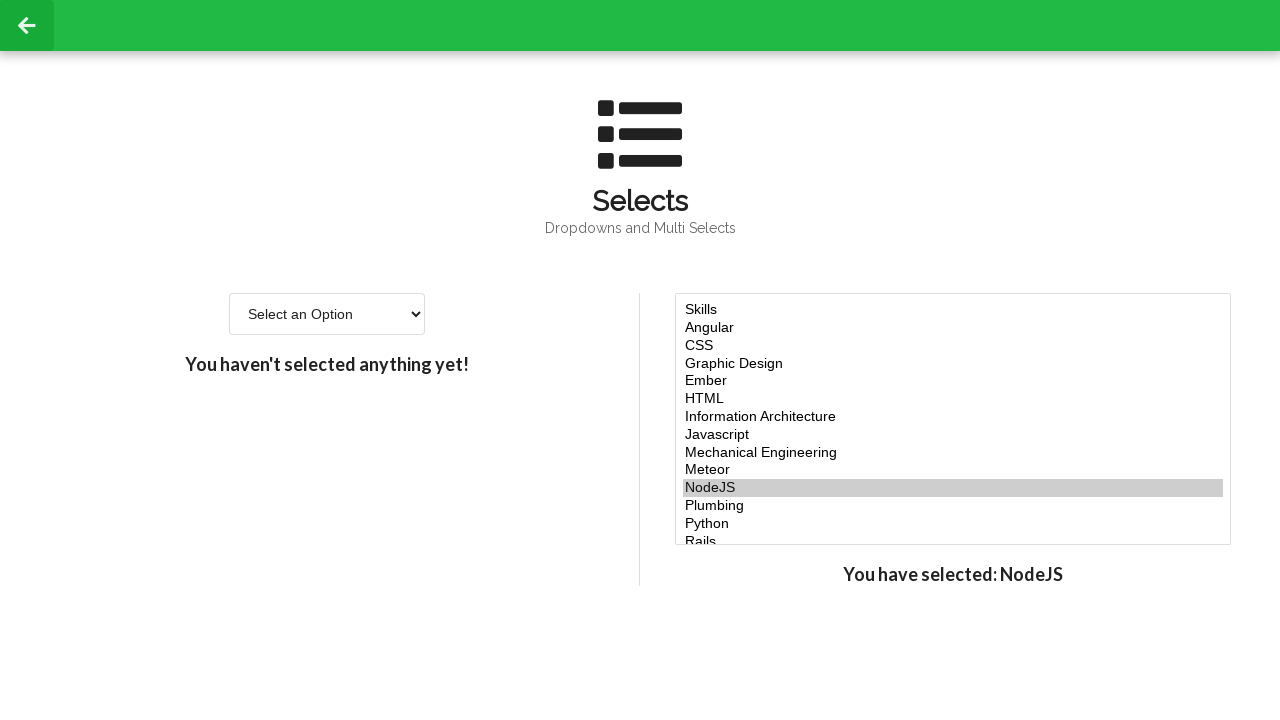